Tests that edits are cancelled when pressing Escape key

Starting URL: https://demo.playwright.dev/todomvc

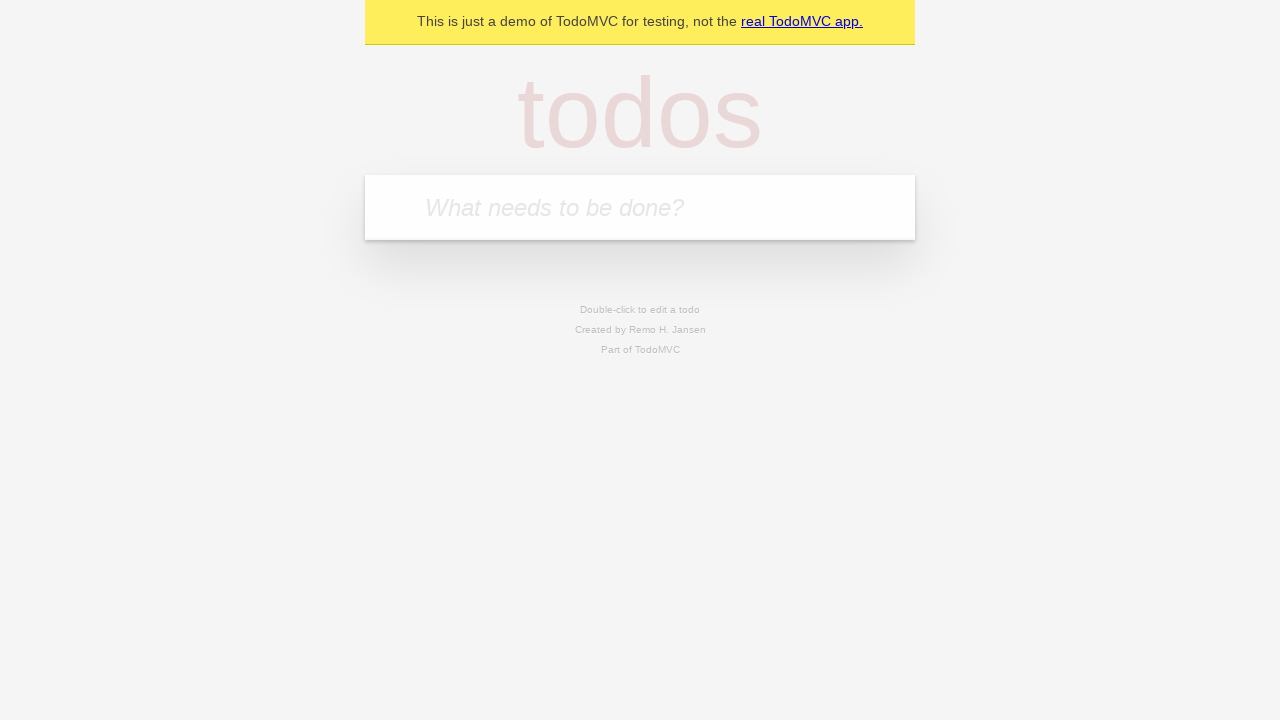

Filled input field with 'buy some cheese' on internal:attr=[placeholder="What needs to be done?"i]
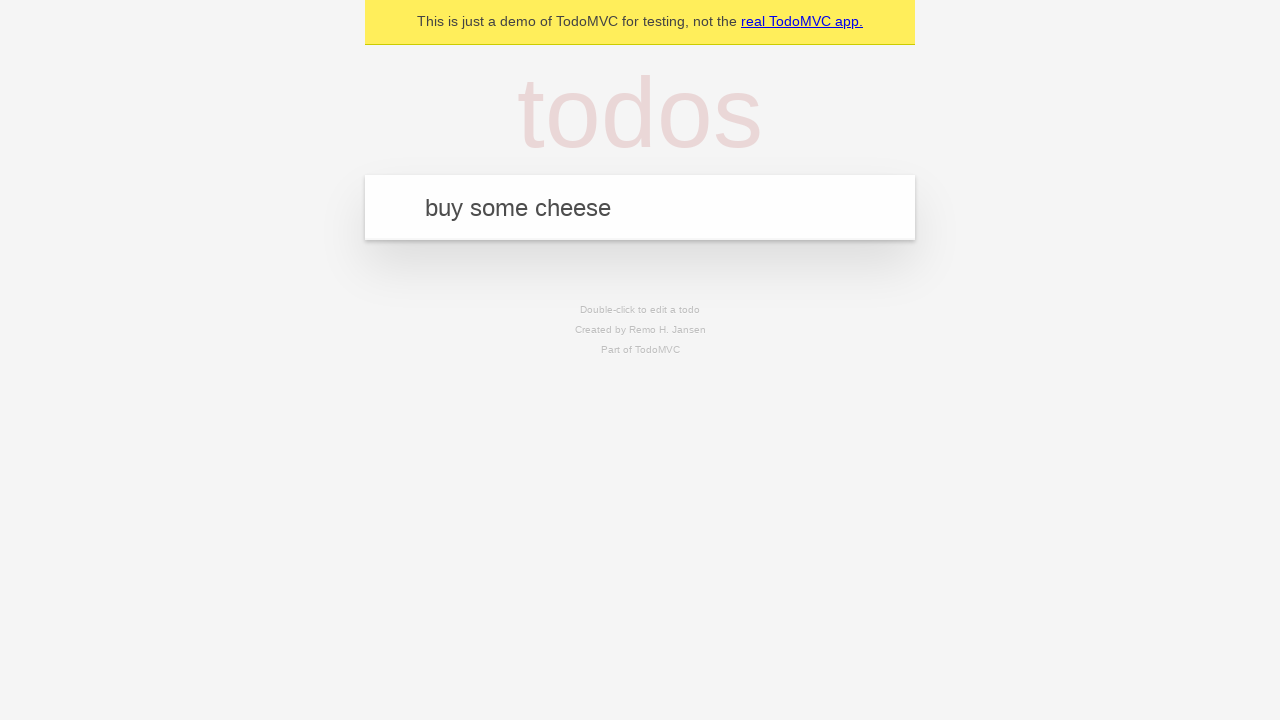

Pressed Enter to add first todo on internal:attr=[placeholder="What needs to be done?"i]
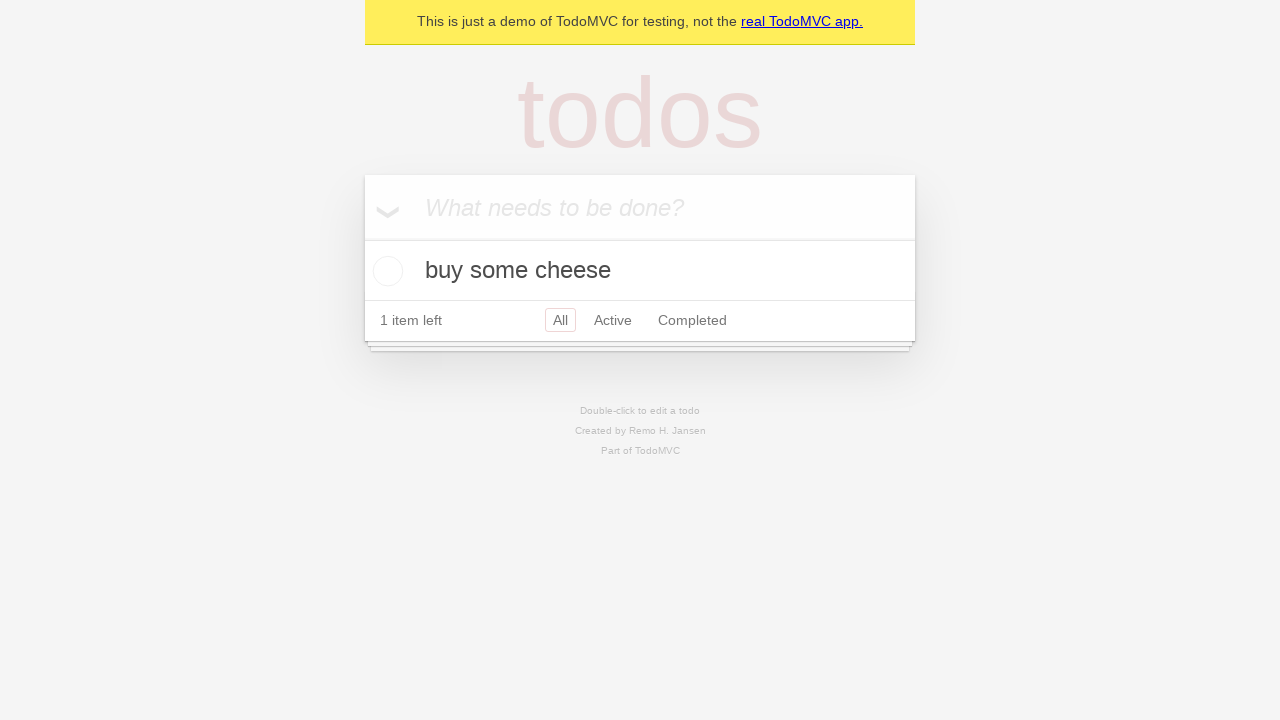

Filled input field with 'feed the cat' on internal:attr=[placeholder="What needs to be done?"i]
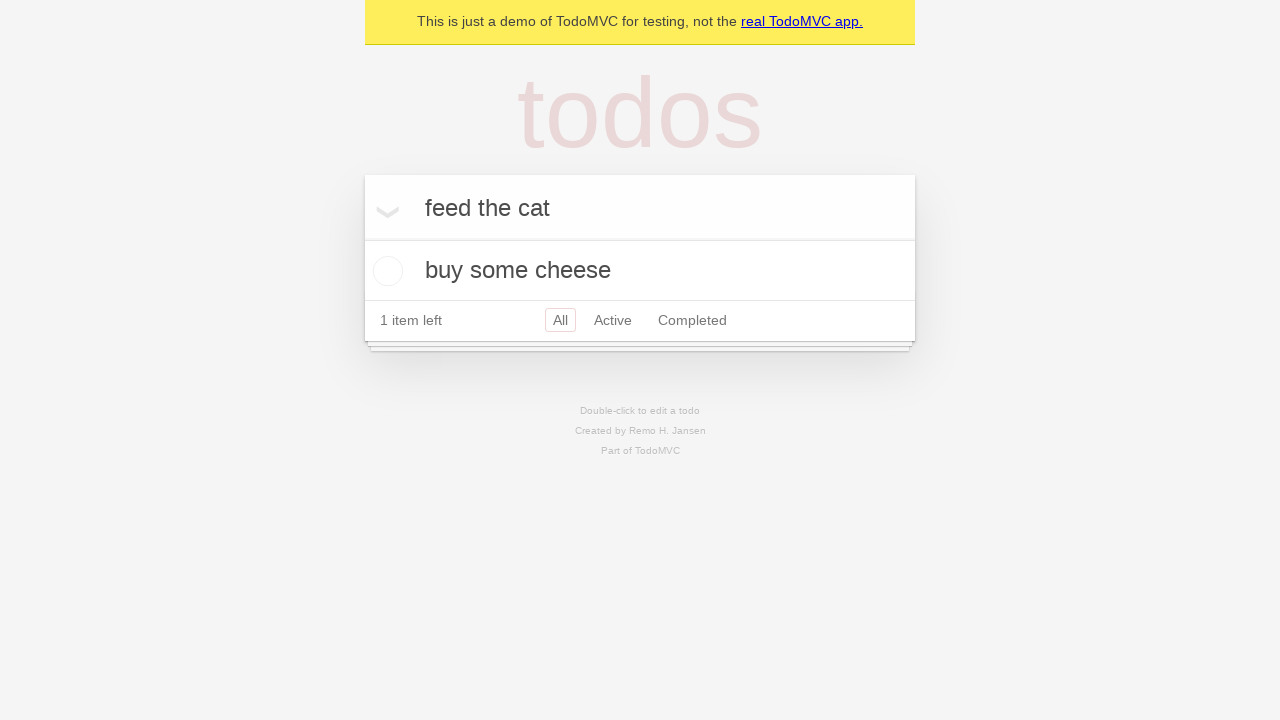

Pressed Enter to add second todo on internal:attr=[placeholder="What needs to be done?"i]
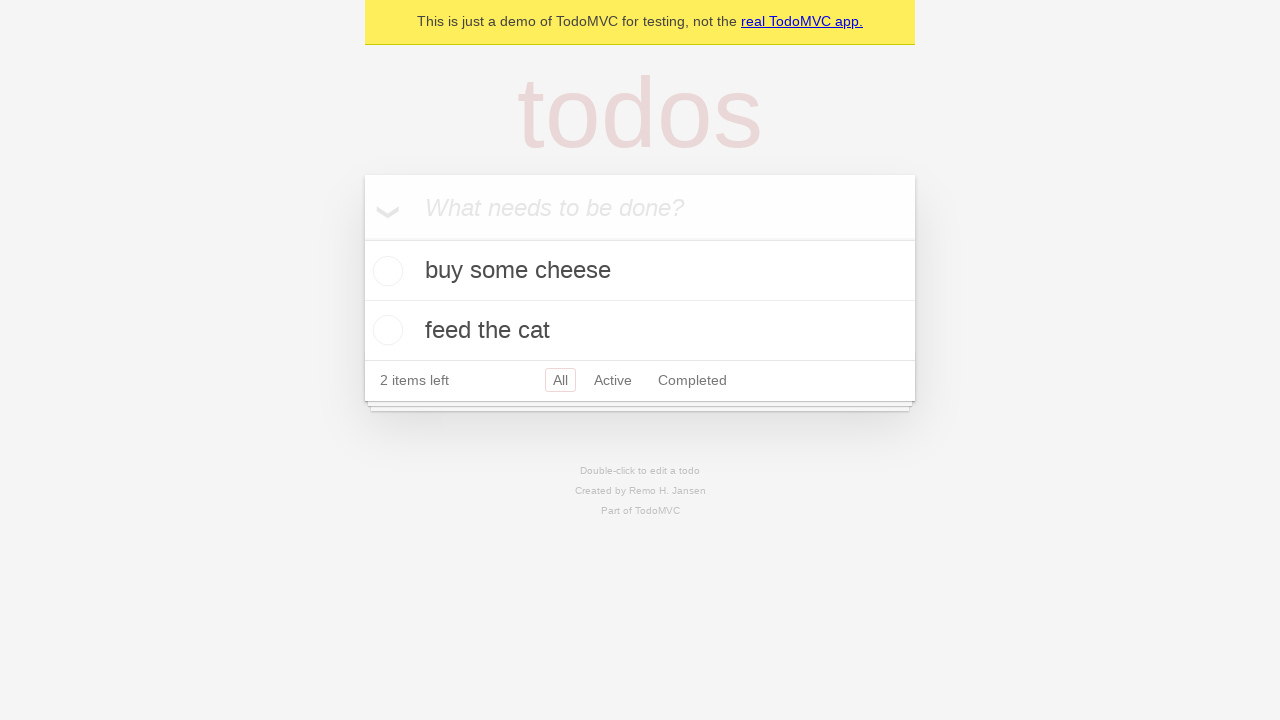

Filled input field with 'book a doctors appointment' on internal:attr=[placeholder="What needs to be done?"i]
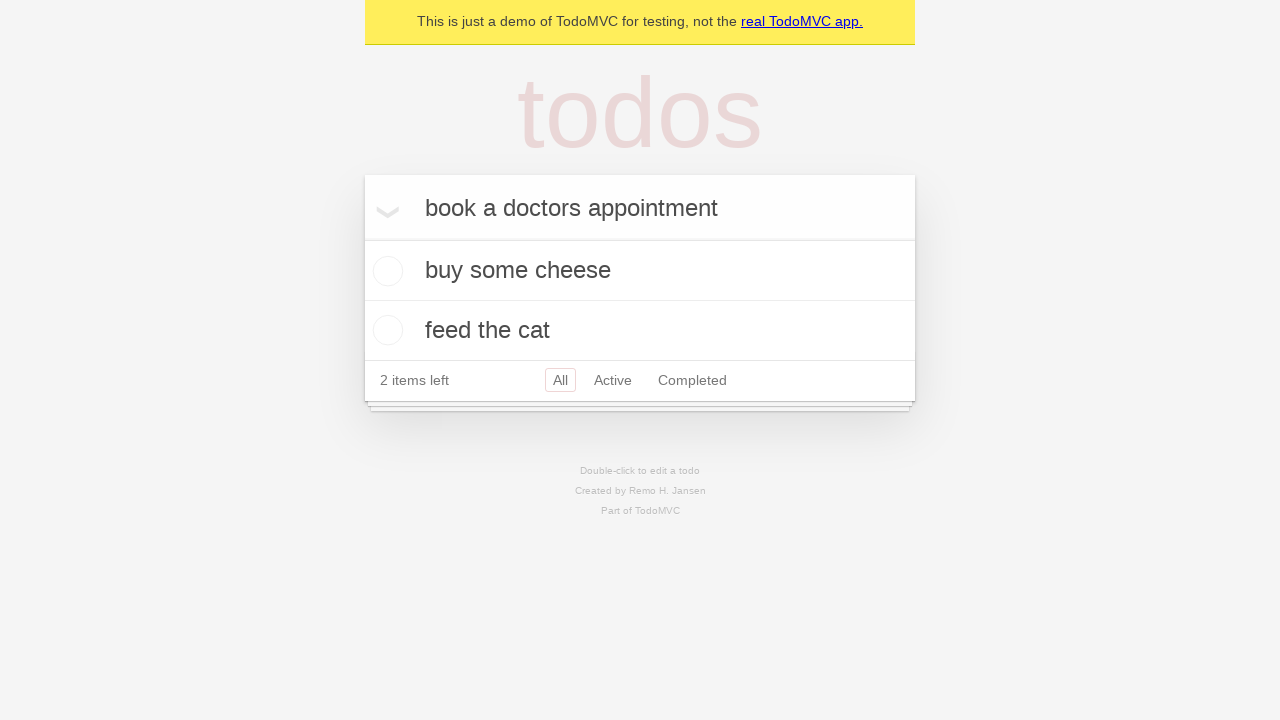

Pressed Enter to add third todo on internal:attr=[placeholder="What needs to be done?"i]
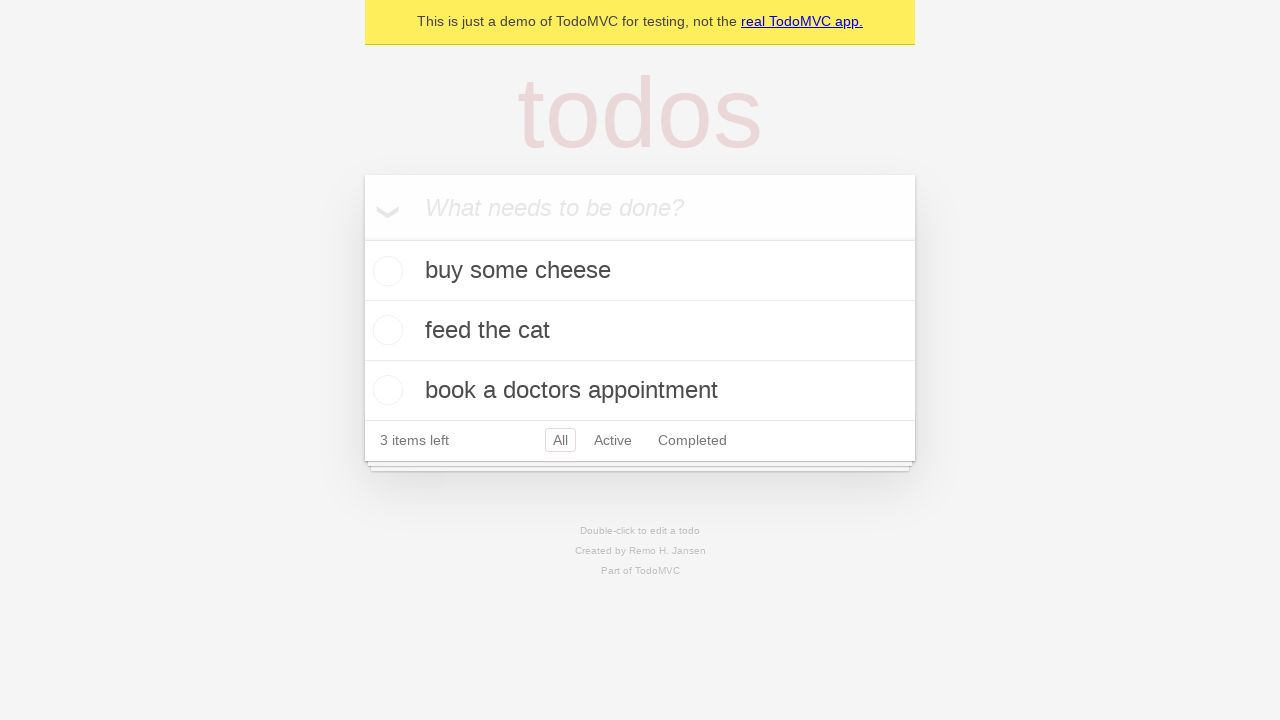

Double-clicked second todo item to enter edit mode at (640, 331) on internal:testid=[data-testid="todo-item"s] >> nth=1
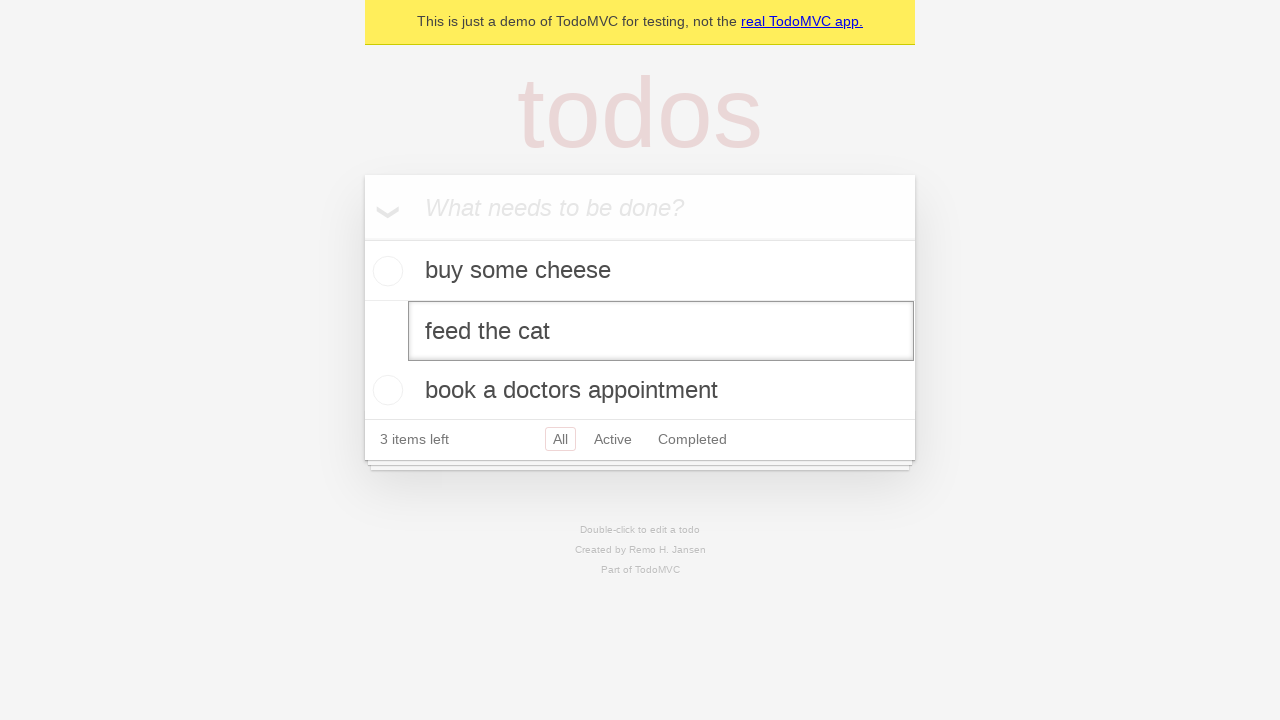

Filled edit textbox with 'buy some sausages' on internal:testid=[data-testid="todo-item"s] >> nth=1 >> internal:role=textbox[nam
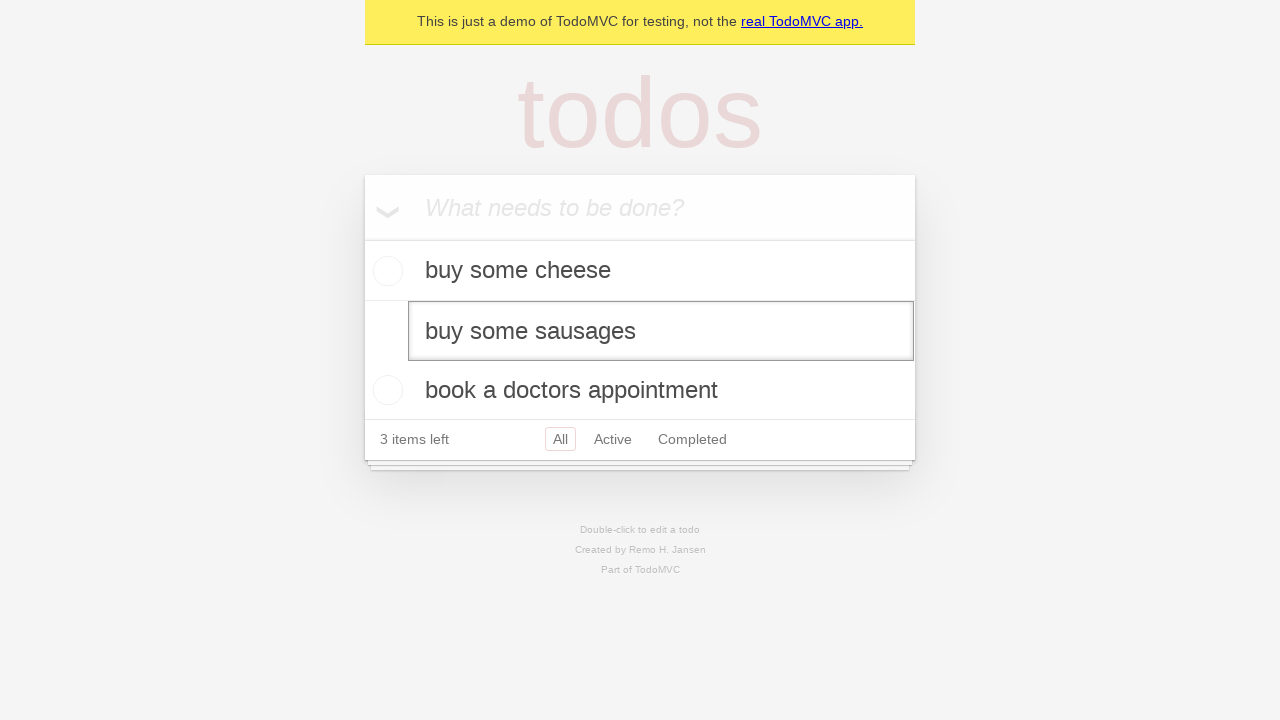

Pressed Escape key to cancel edit on internal:testid=[data-testid="todo-item"s] >> nth=1 >> internal:role=textbox[nam
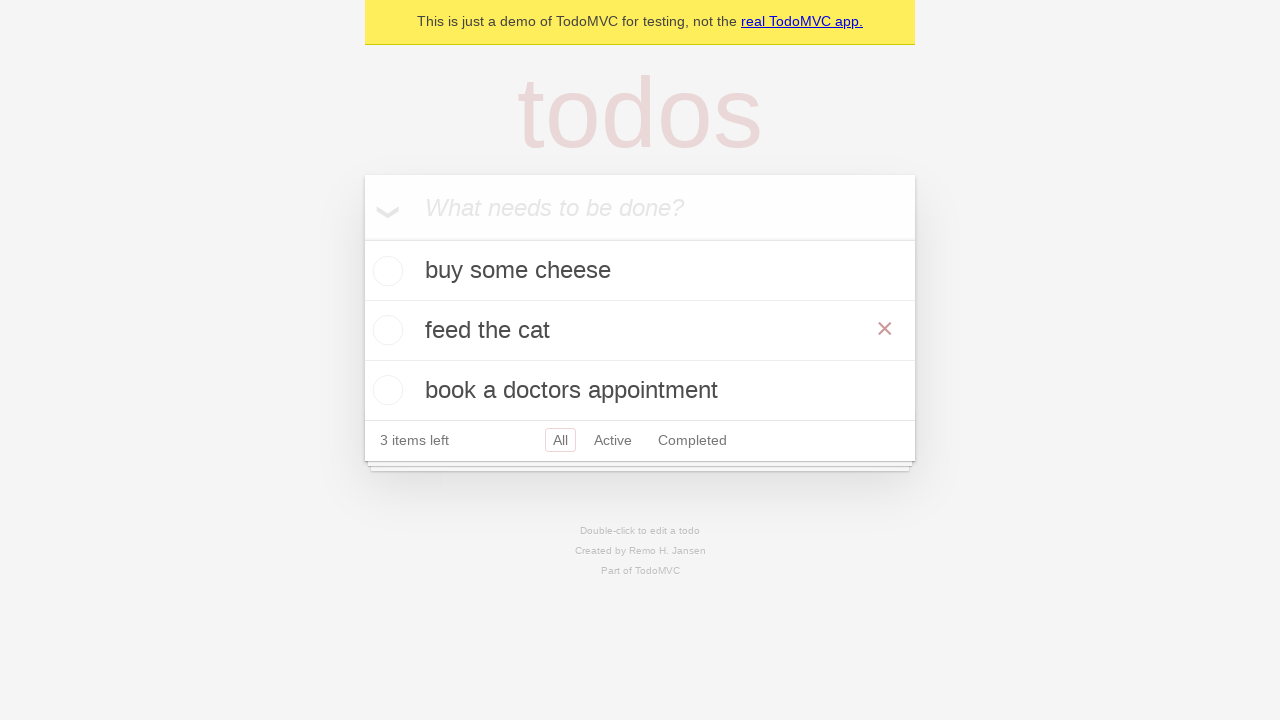

Waited for todo item selector to confirm edit was cancelled
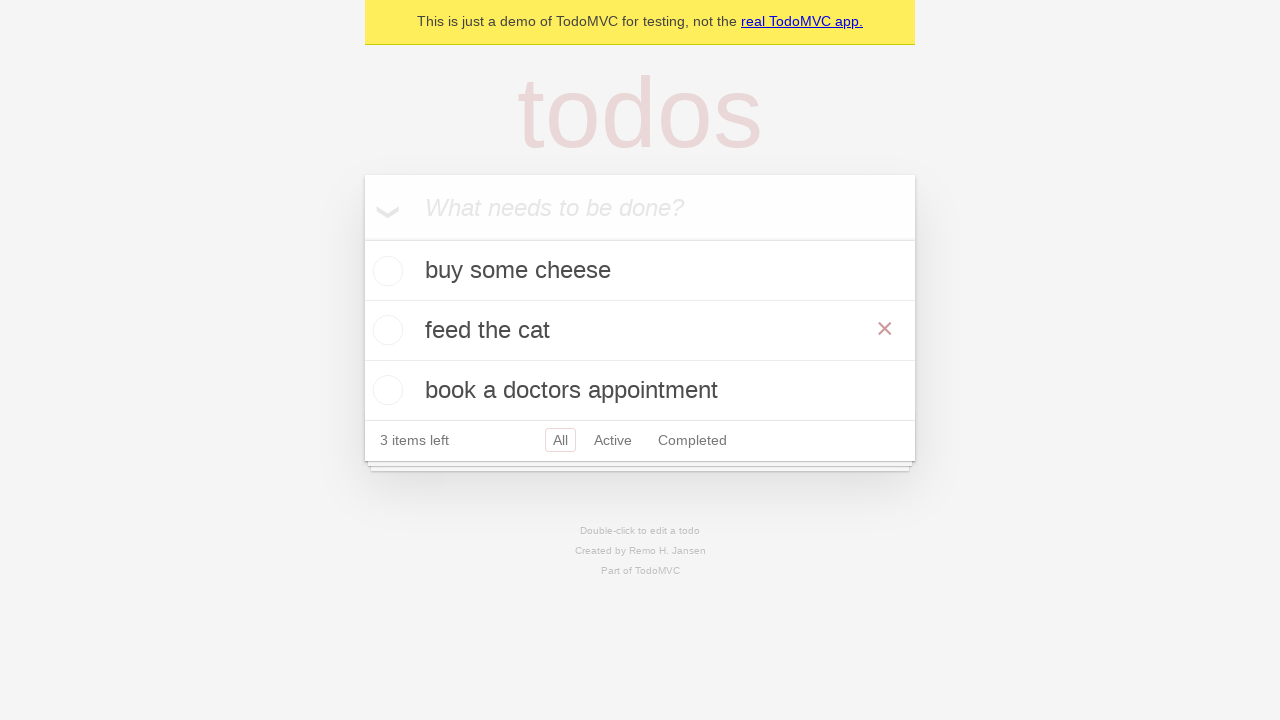

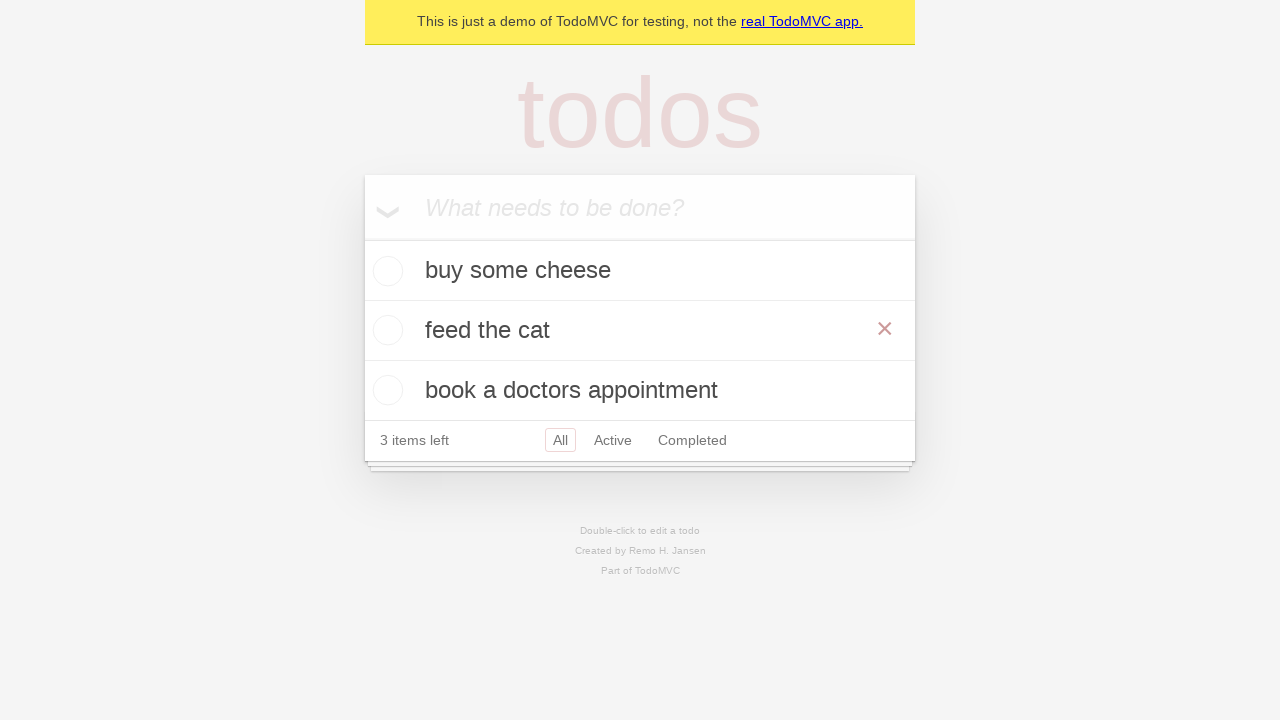